Tests handling of JavaScript alert dialogs by setting up a dialog handler and clicking the alert button to trigger and accept the alert.

Starting URL: https://demoqa.com/alerts

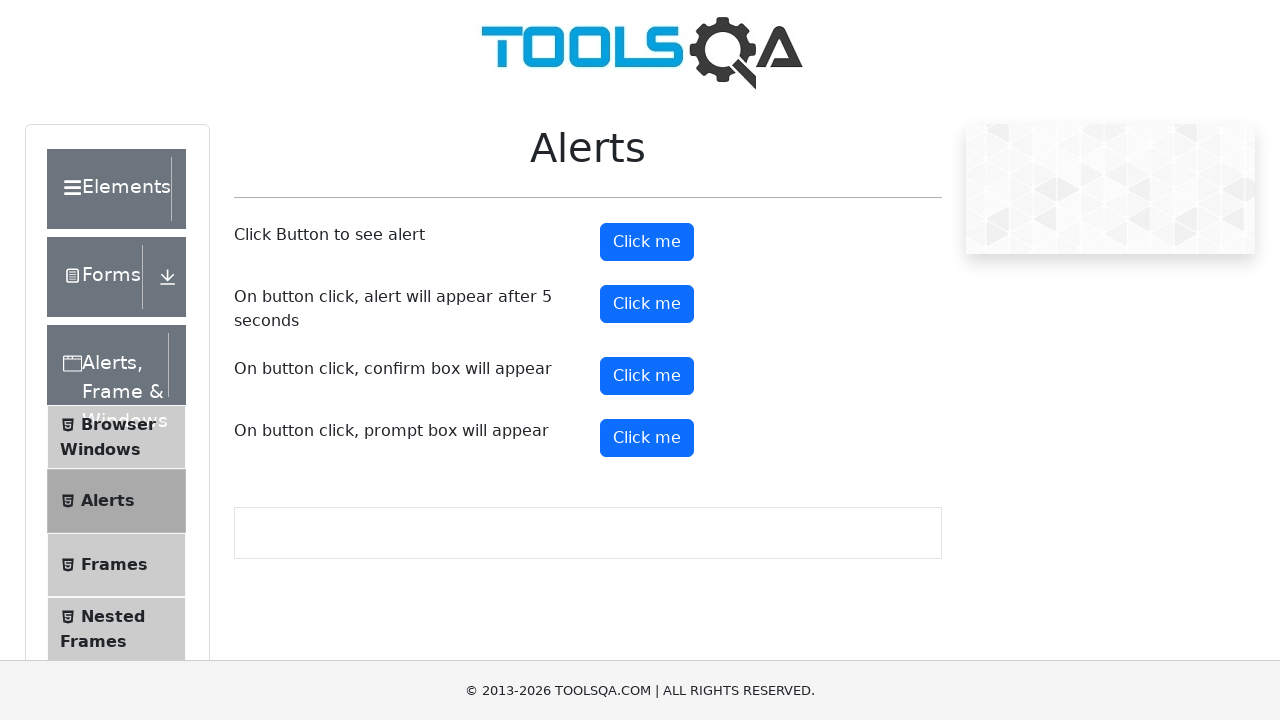

Set up dialog handler to accept alerts
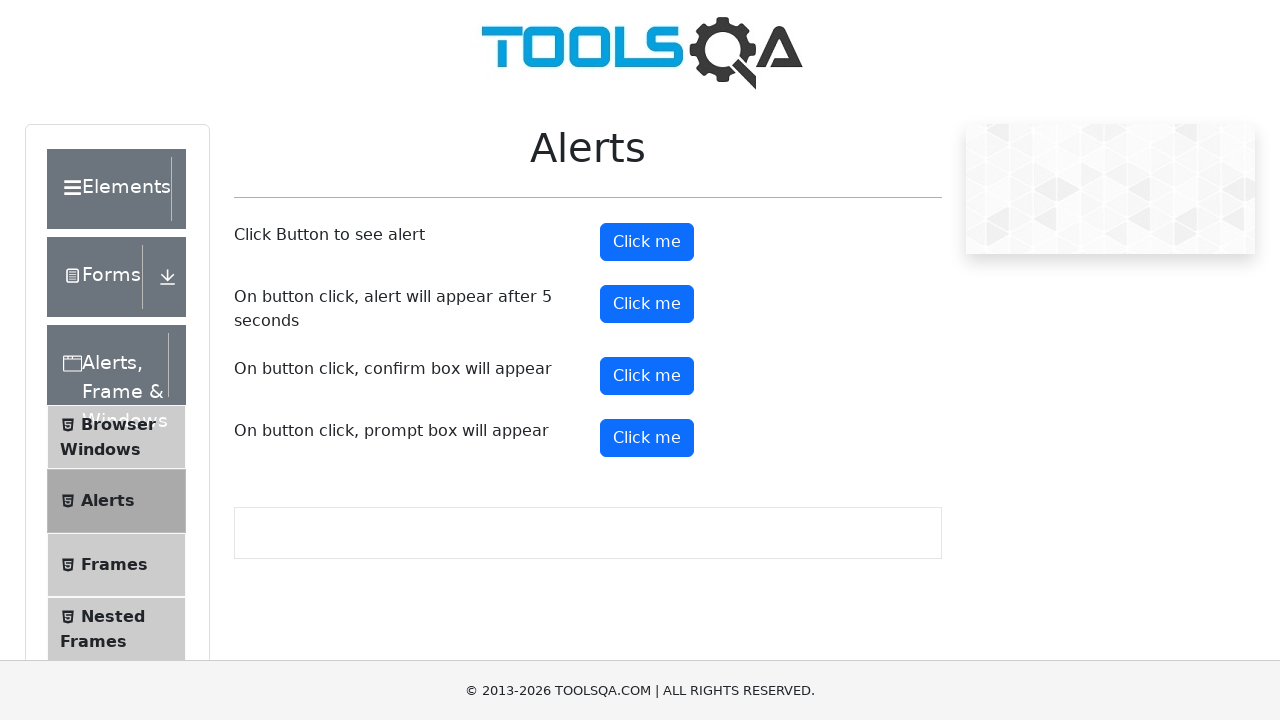

Clicked alert button to trigger JavaScript alert at (647, 242) on #alertButton
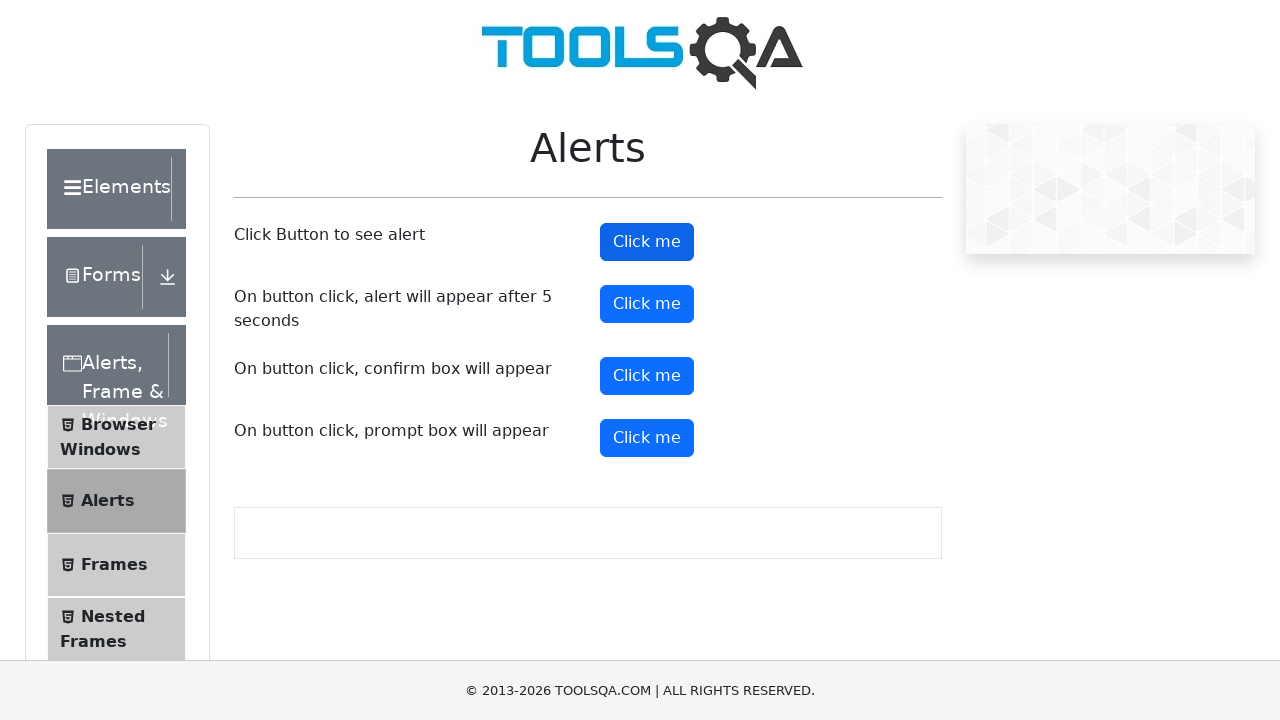

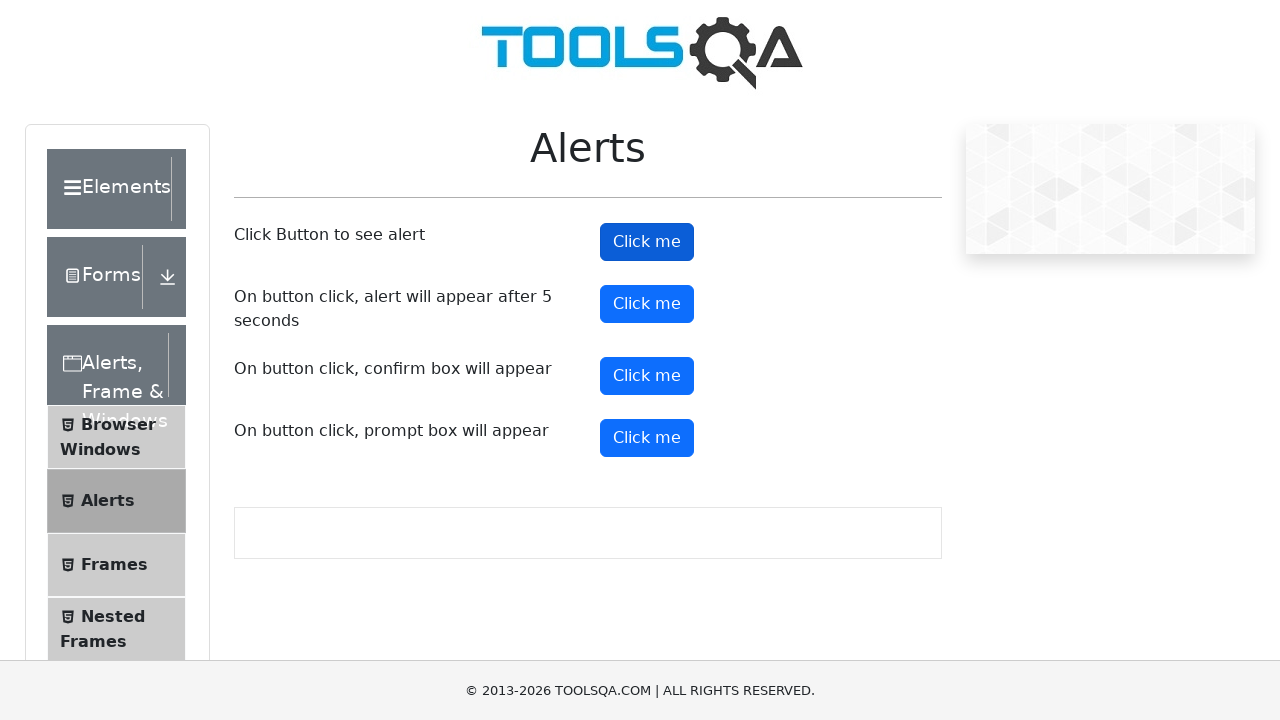